Navigates to a demo e-commerce store and clicks on the shopping cart icon in the header to view the cart.

Starting URL: http://demostore.supersqa.com/

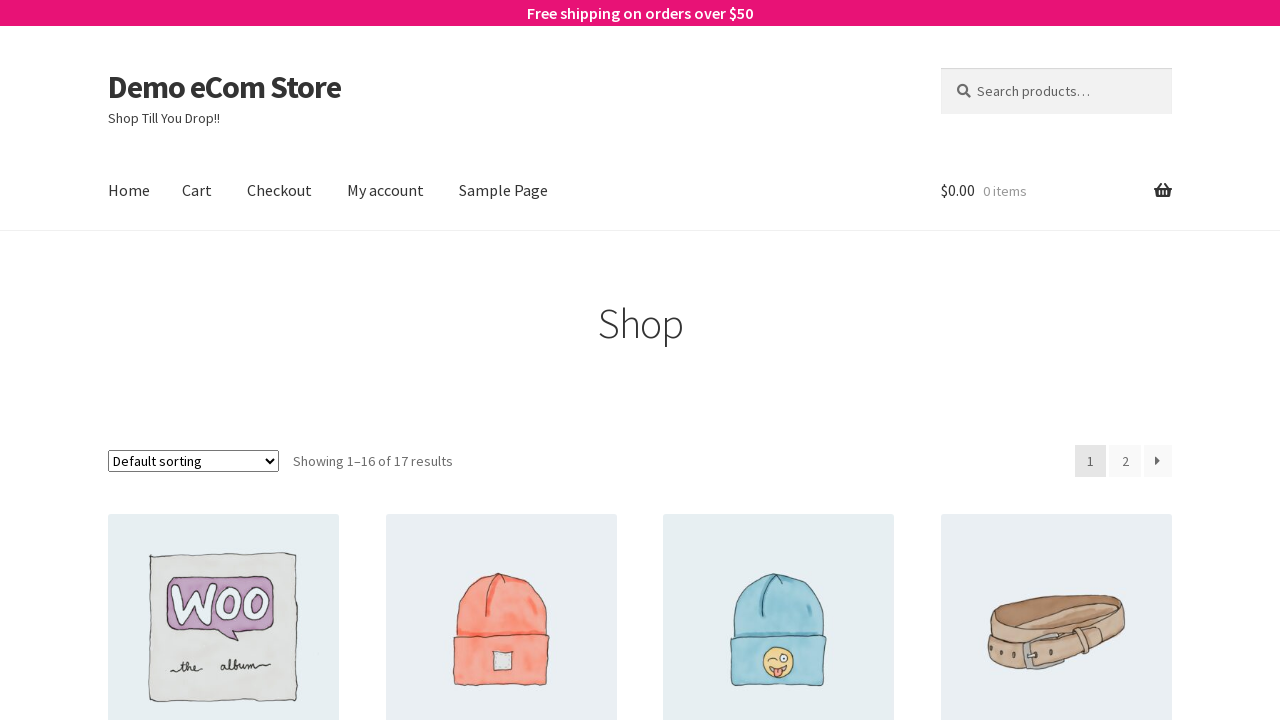

Clicked shopping cart icon in header at (1056, 191) on #site-header-cart
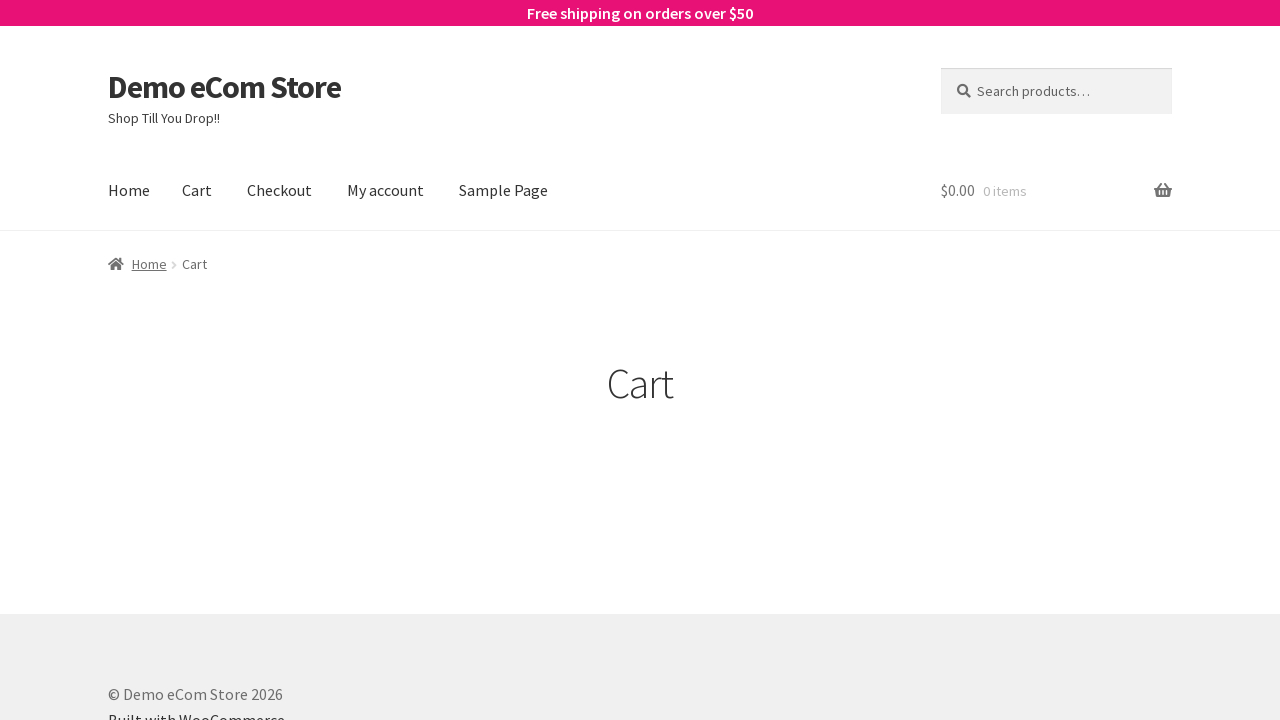

Cart page/dropdown loaded successfully
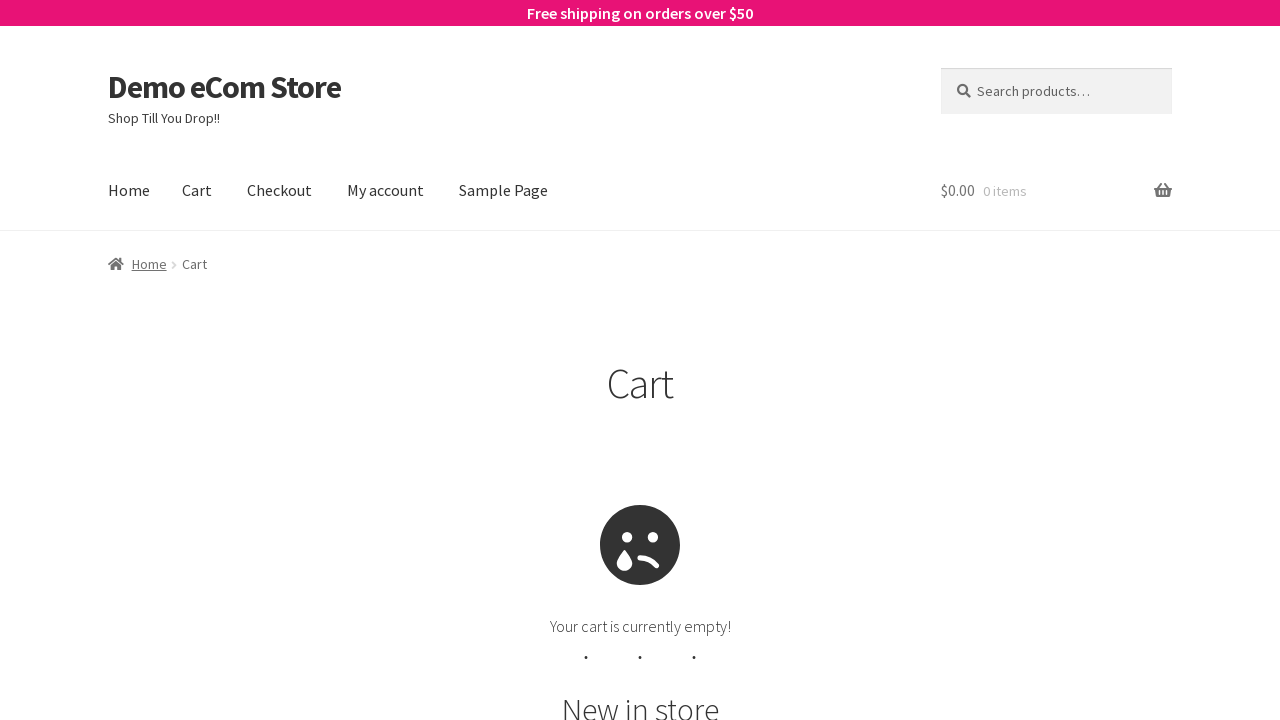

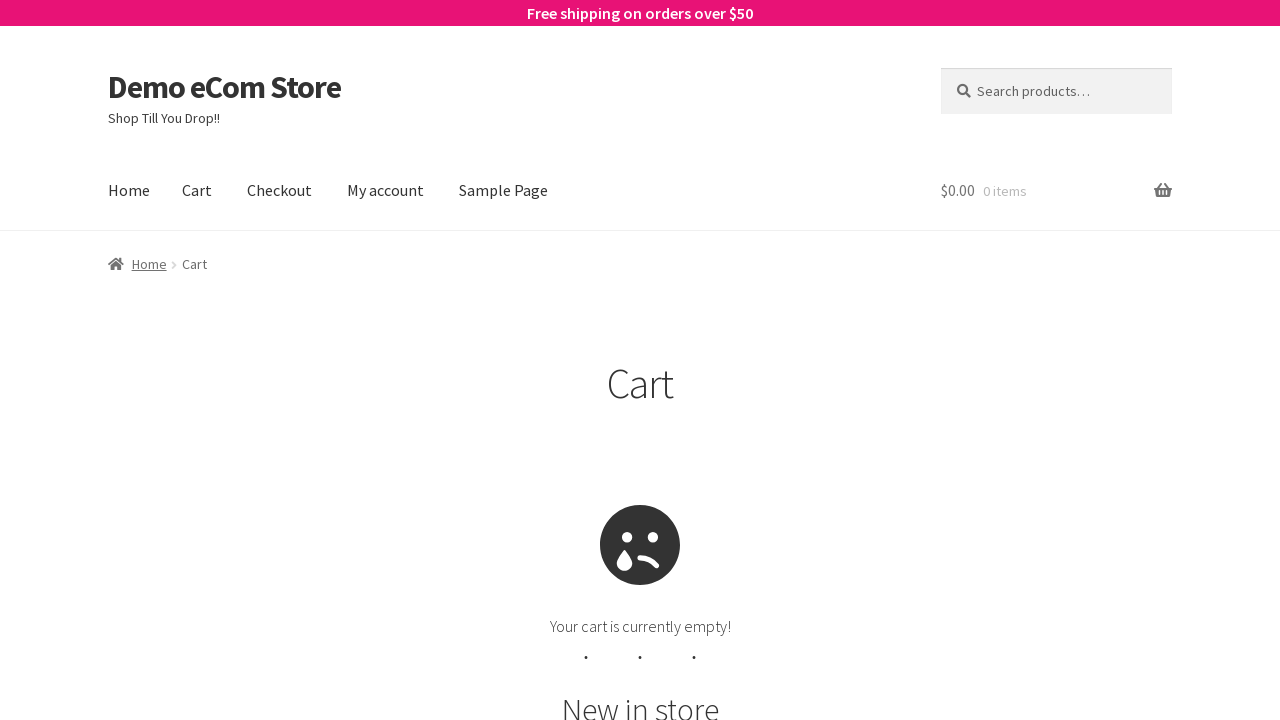